Tests that the "Clear completed" button displays correct text after marking an item complete.

Starting URL: https://demo.playwright.dev/todomvc

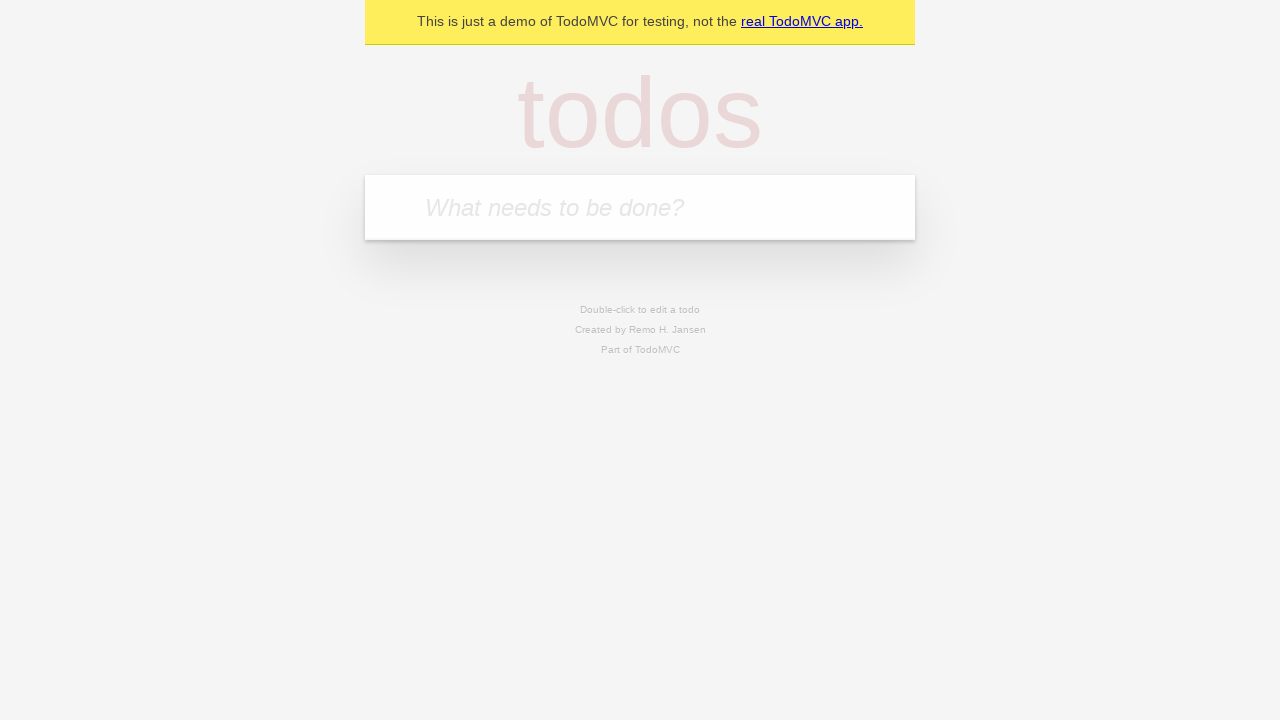

Filled todo input with 'buy some cheese' on internal:attr=[placeholder="What needs to be done?"i]
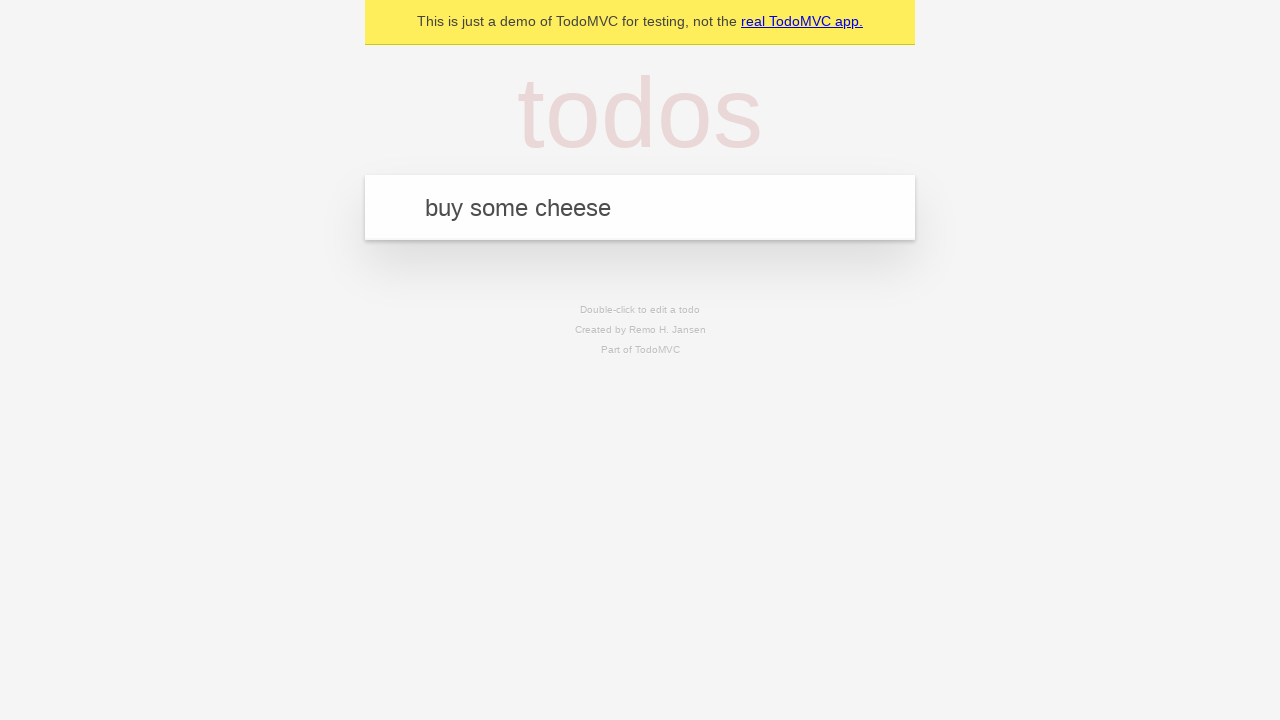

Pressed Enter to add first todo item on internal:attr=[placeholder="What needs to be done?"i]
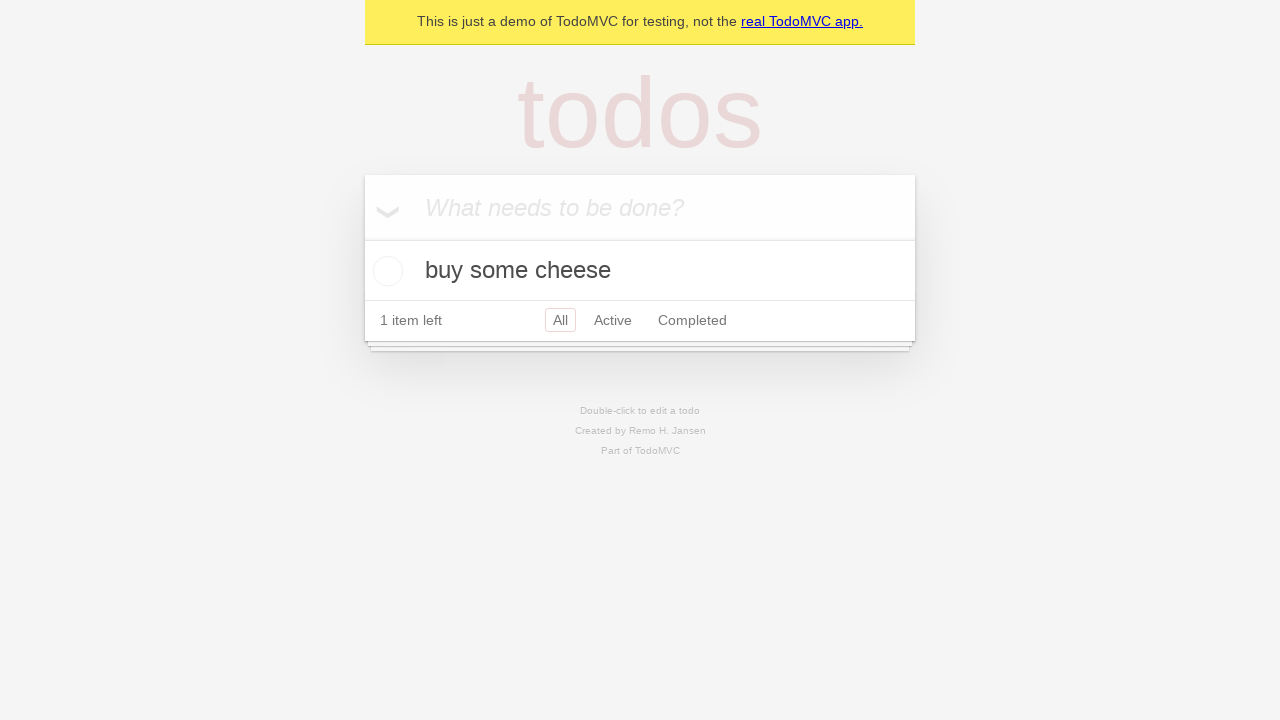

Filled todo input with 'feed the cat' on internal:attr=[placeholder="What needs to be done?"i]
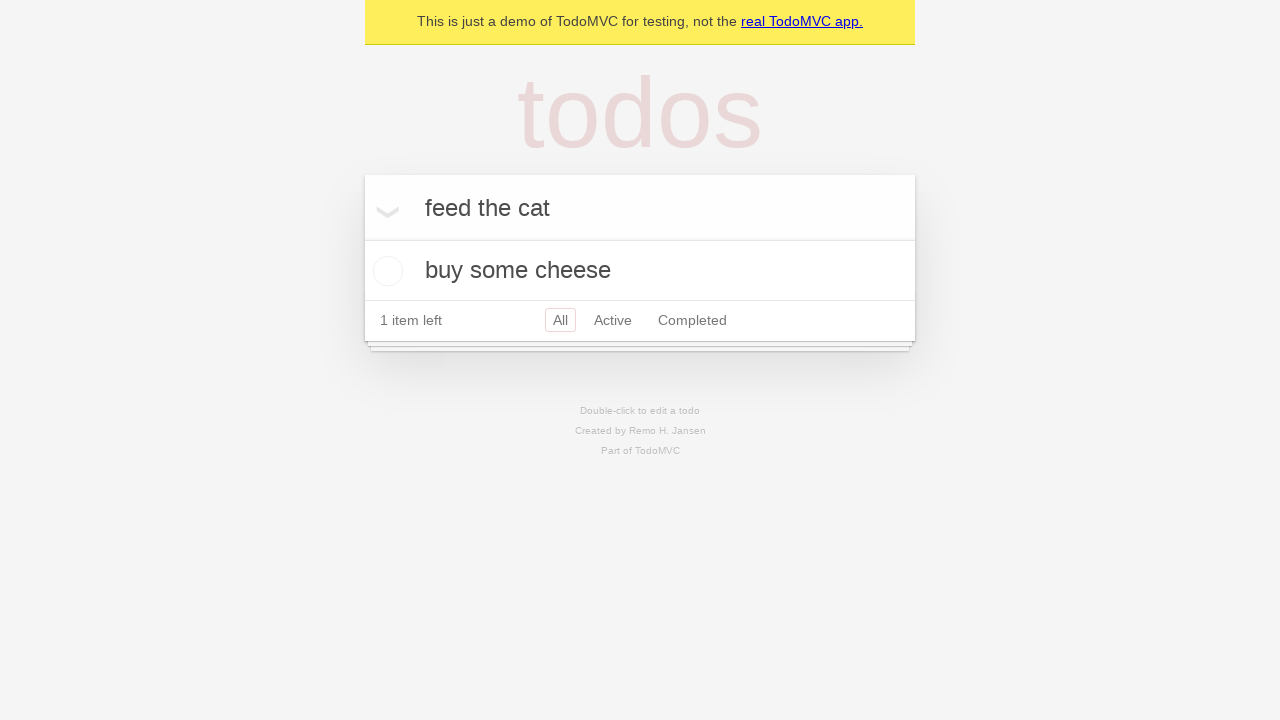

Pressed Enter to add second todo item on internal:attr=[placeholder="What needs to be done?"i]
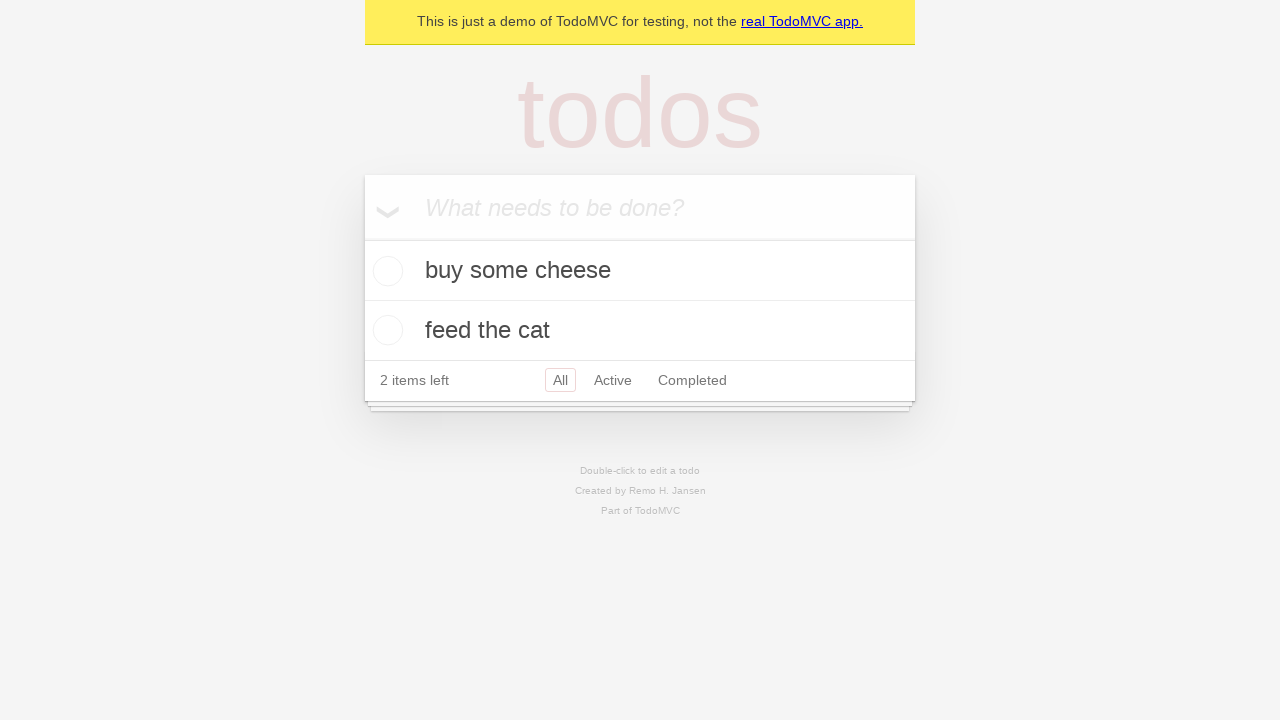

Filled todo input with 'book a doctors appointment' on internal:attr=[placeholder="What needs to be done?"i]
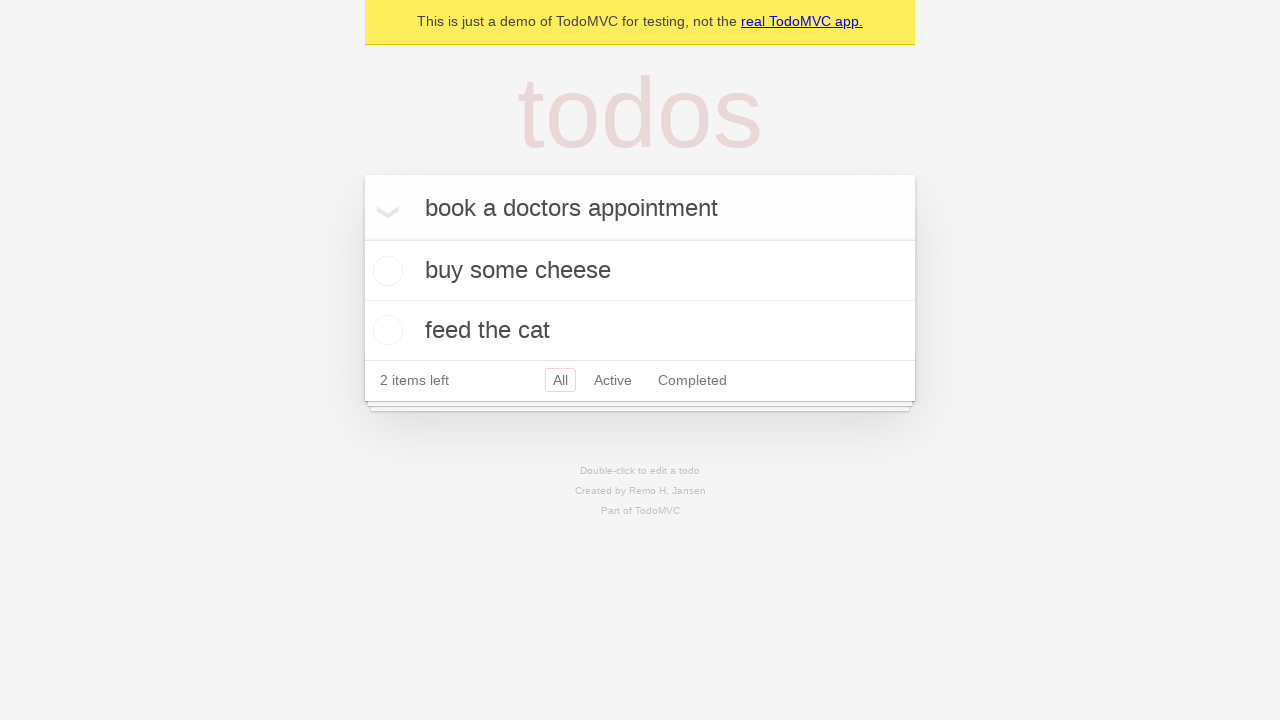

Pressed Enter to add third todo item on internal:attr=[placeholder="What needs to be done?"i]
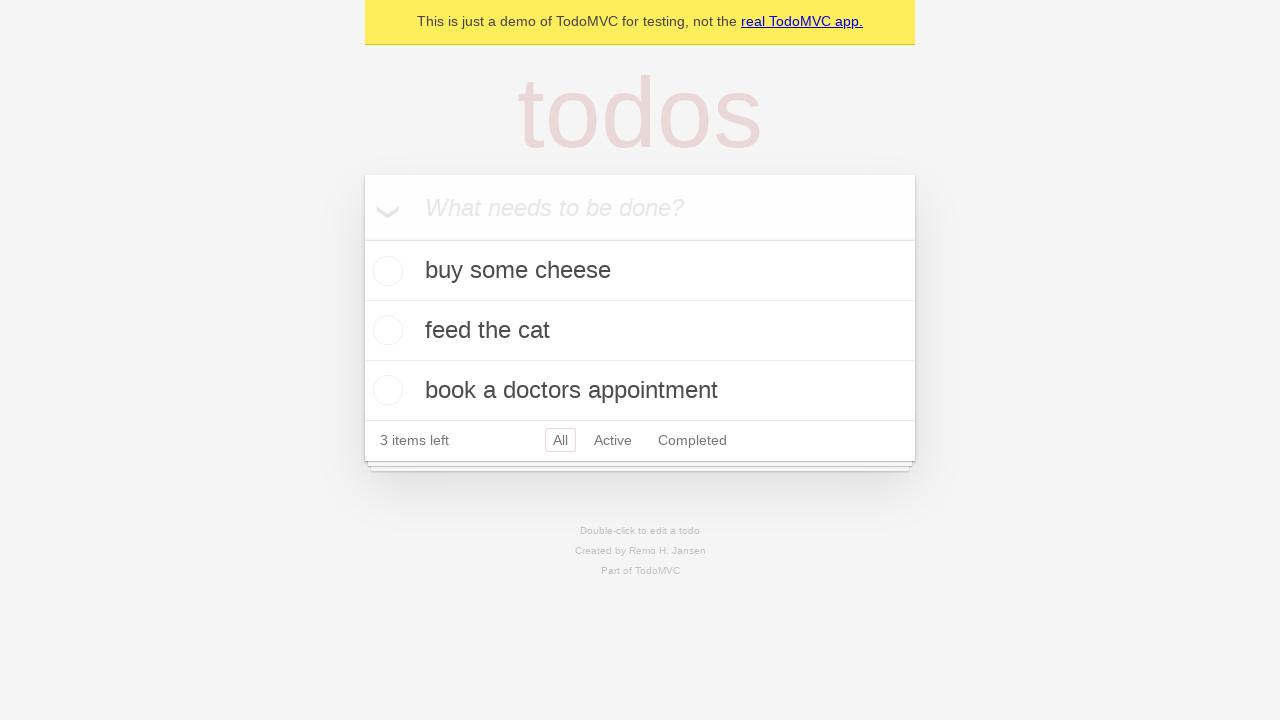

Checked the first todo item at (385, 271) on .todo-list li .toggle >> nth=0
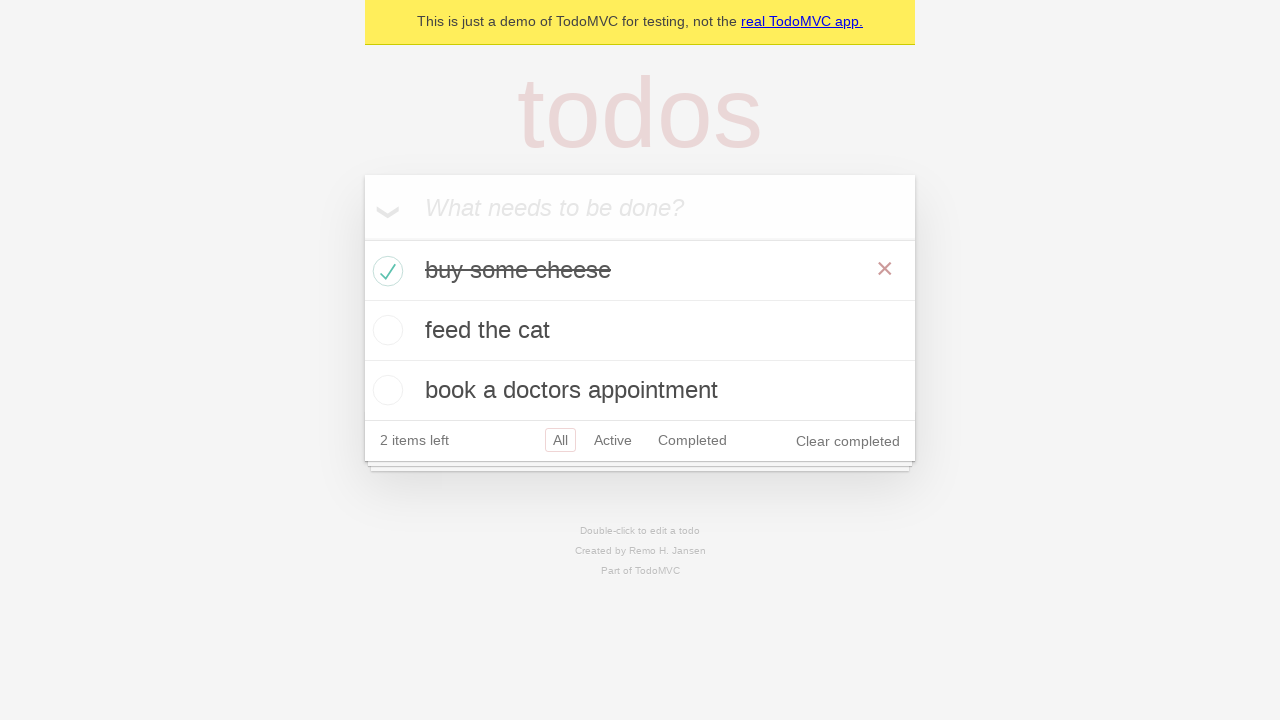

Clear completed button is now visible after marking item complete
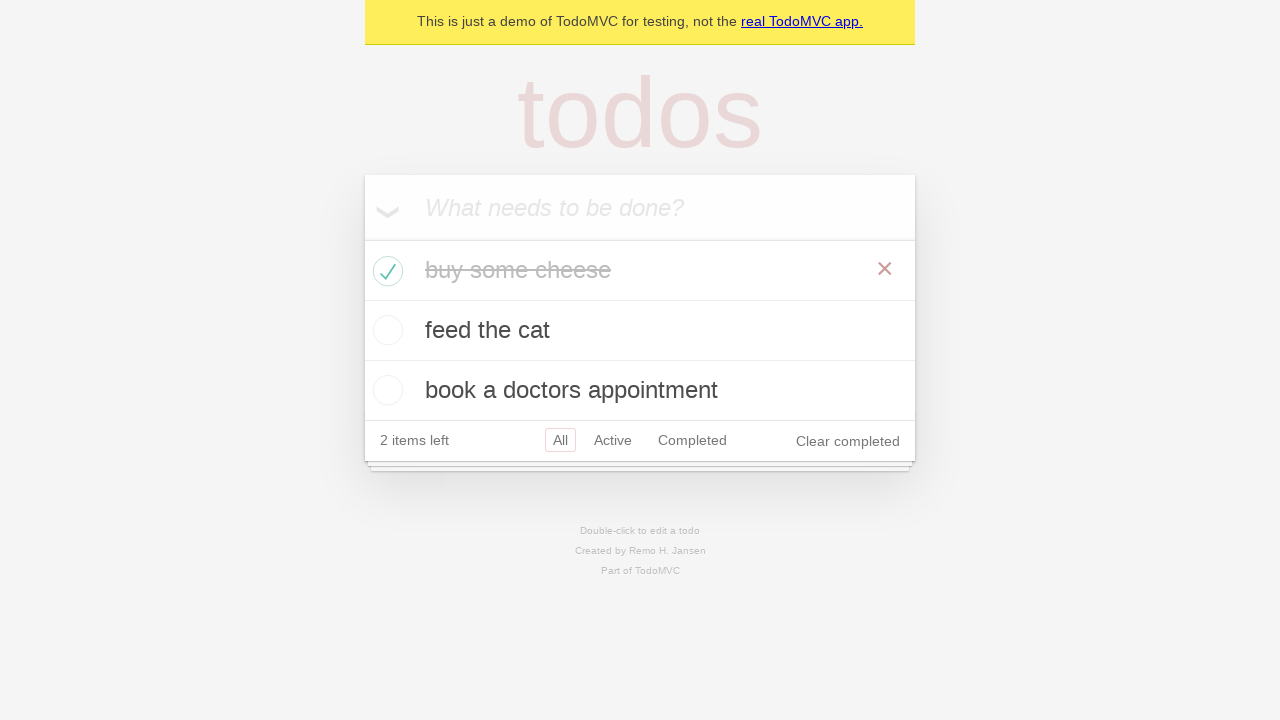

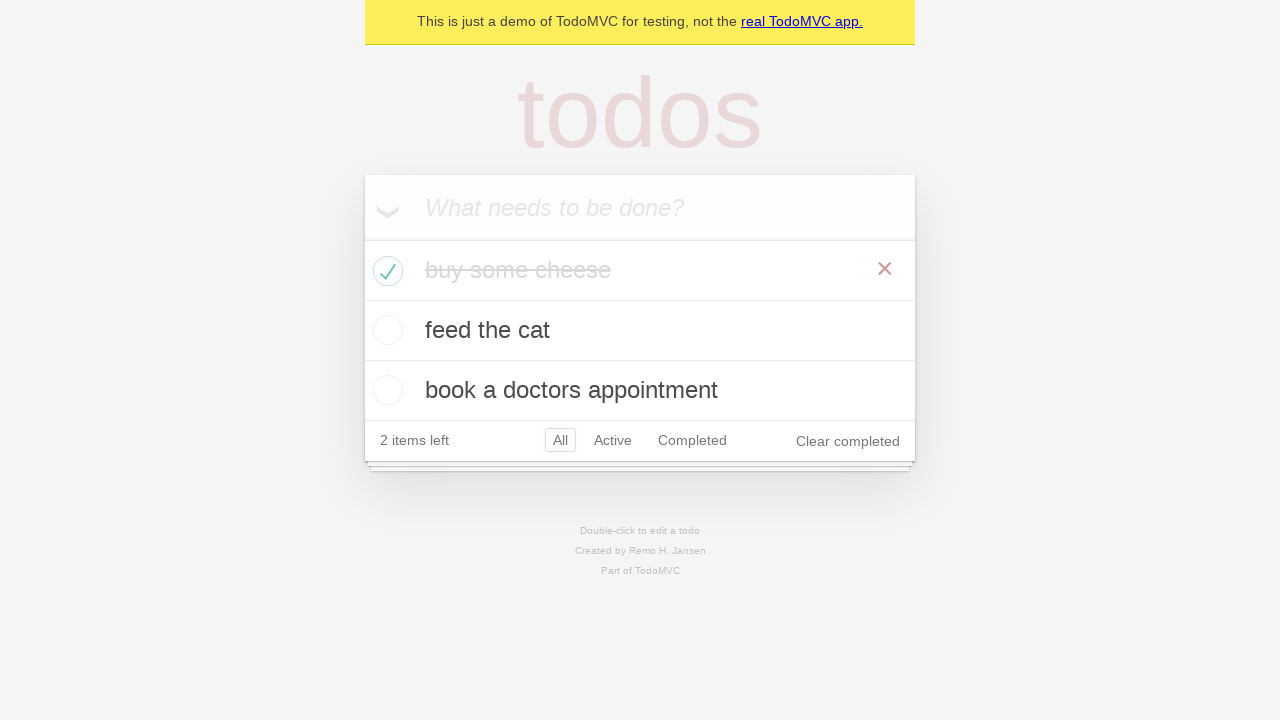